Tests prompt alert functionality by triggering a prompt alert, entering text, and accepting it

Starting URL: https://training-support.net/webelements/alerts

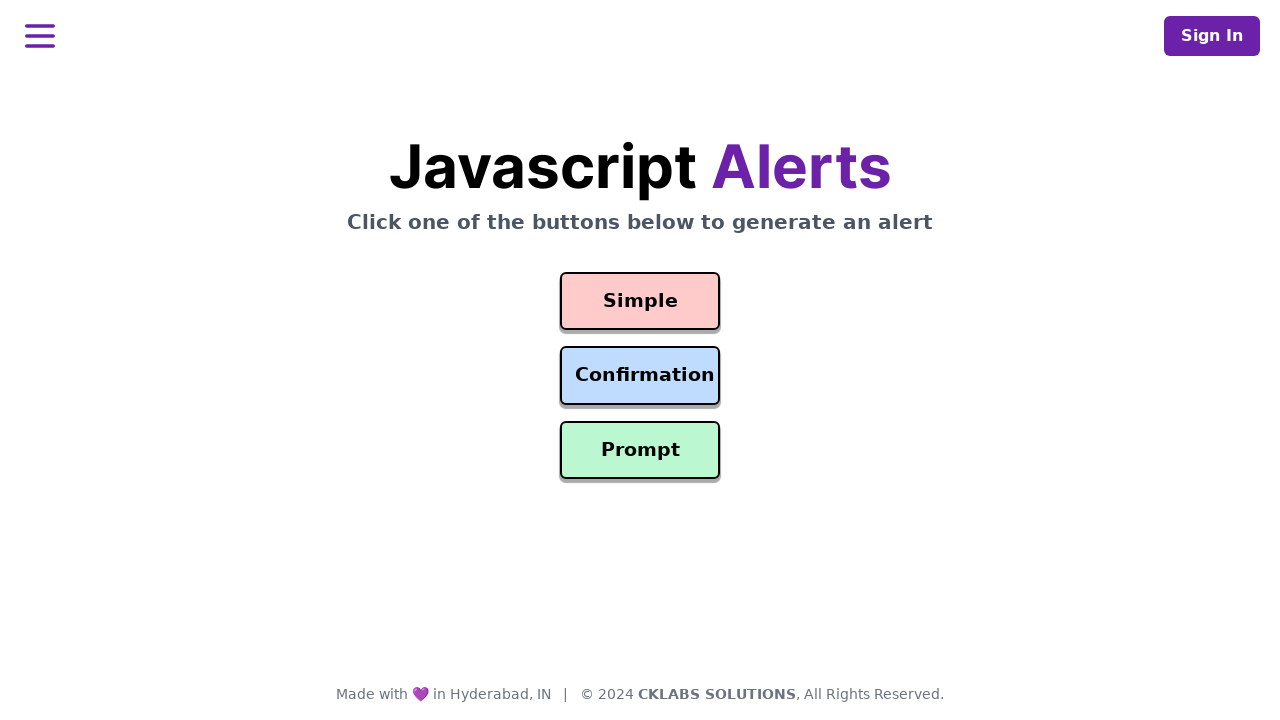

Clicked the prompt alert button at (640, 450) on #prompt
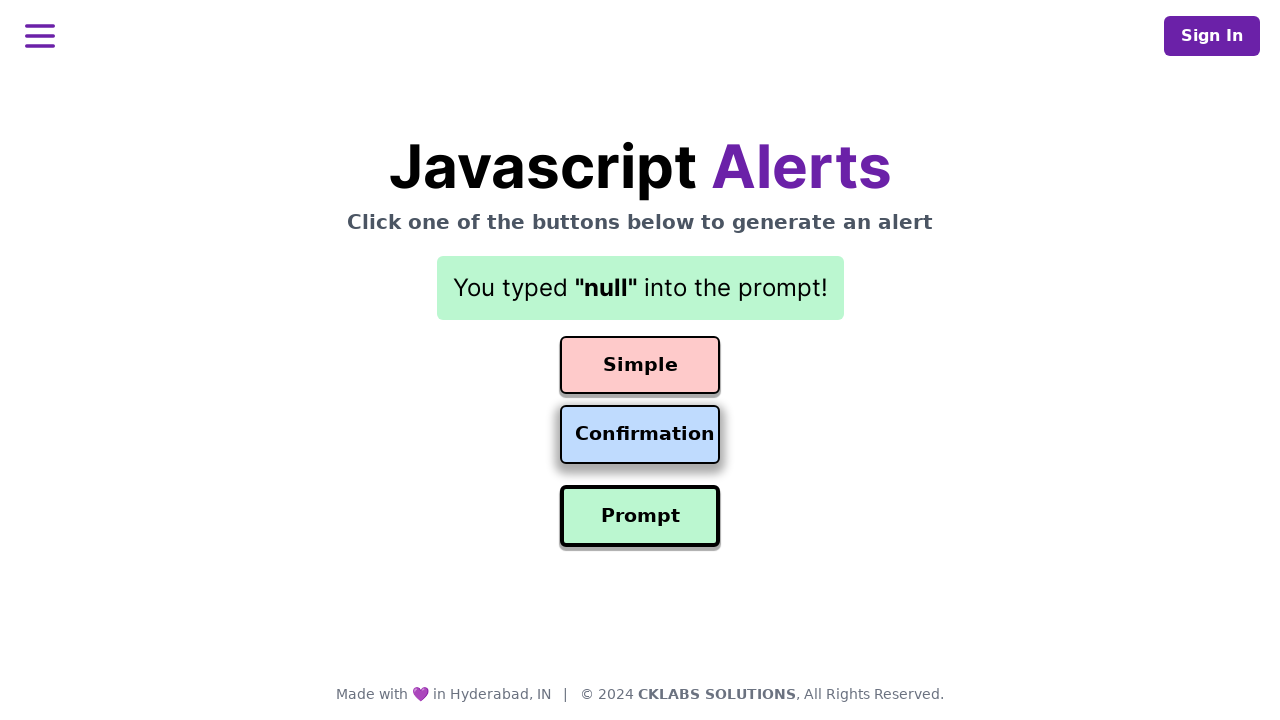

Set up dialog handler to accept prompt with 'Awesome!' text
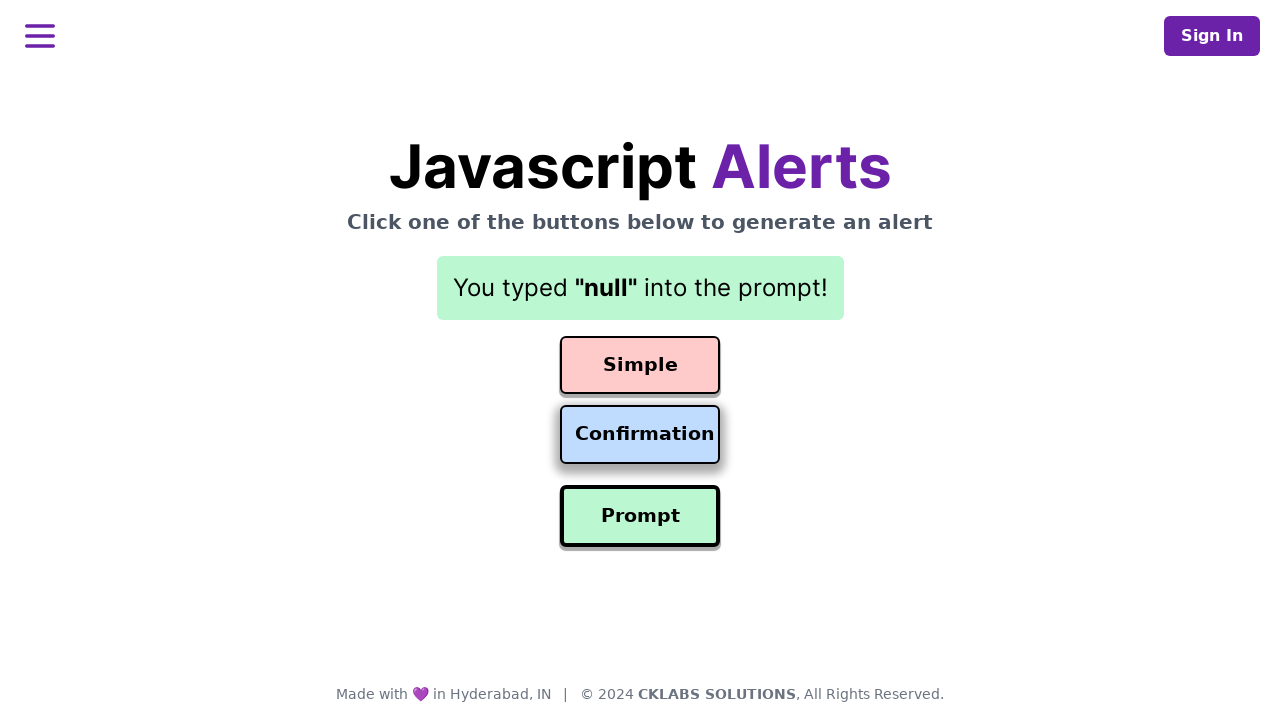

Clicked prompt button to trigger the alert dialog at (640, 516) on #prompt
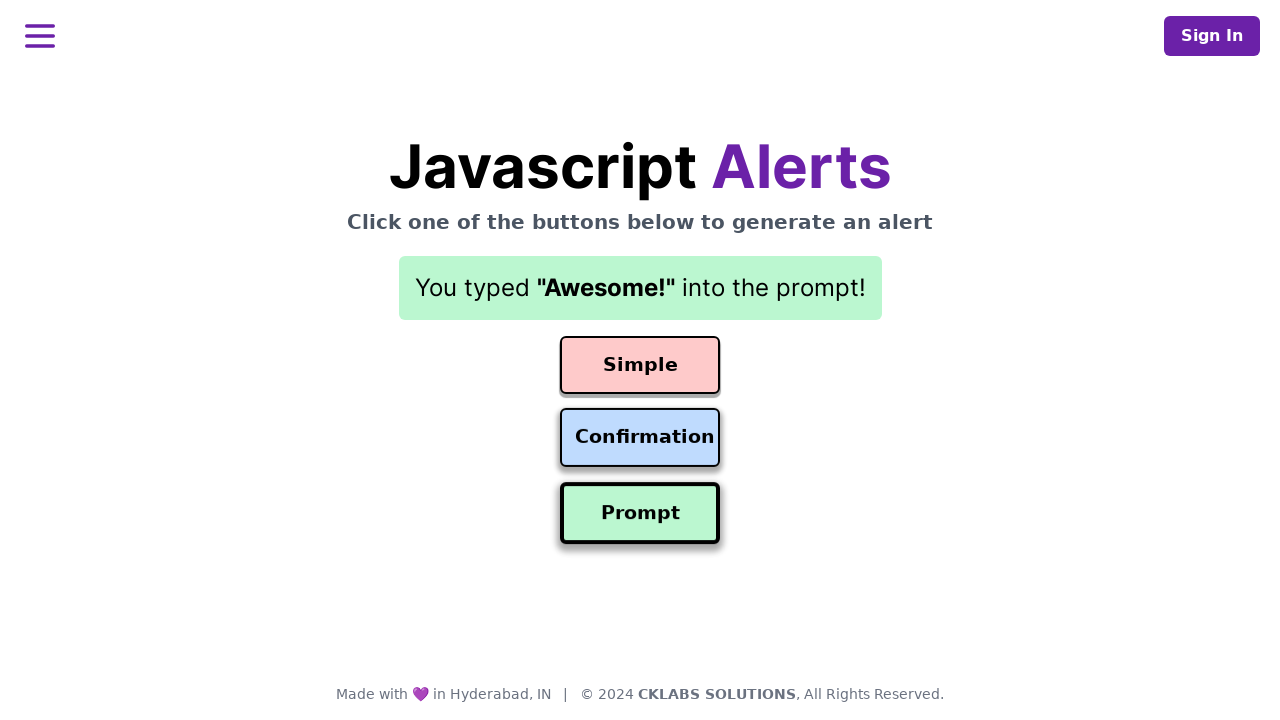

Waited for result element to appear after accepting prompt
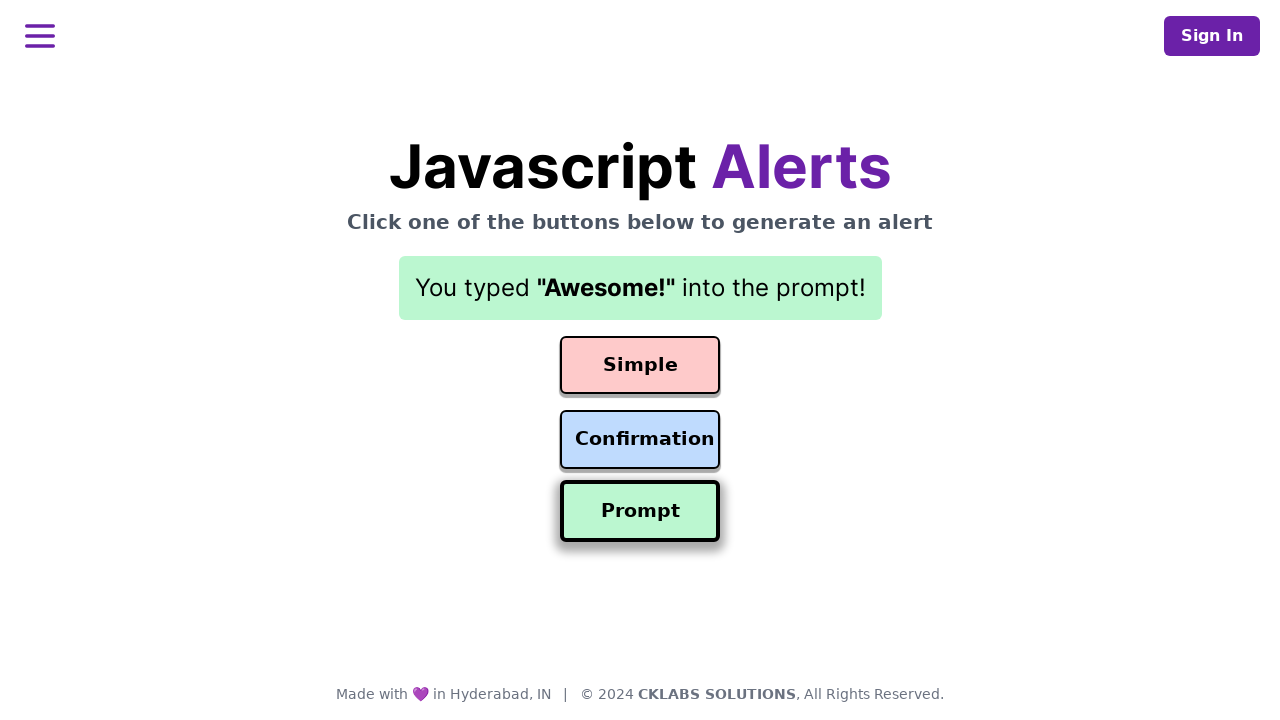

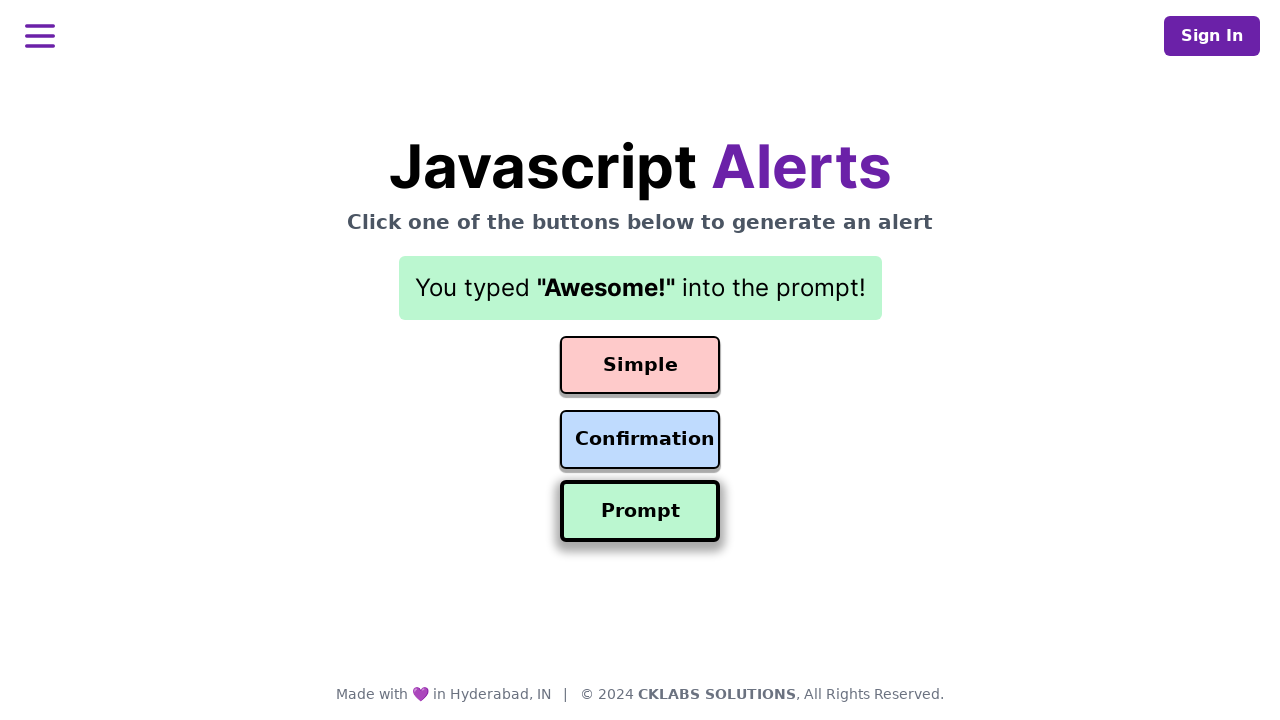